Tests error handling when entering a letter instead of a number in the addition operation

Starting URL: https://testsheepnz.github.io/BasicCalculator.html

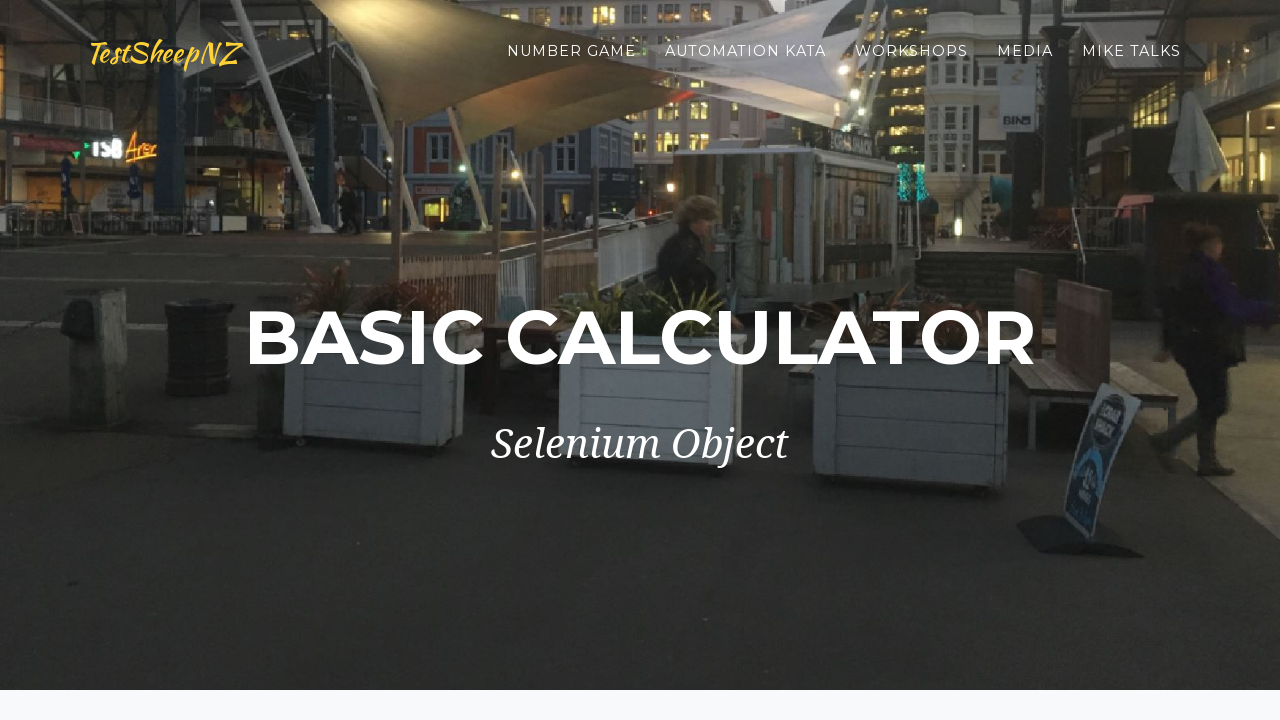

Selected build version 4 on #selectBuild
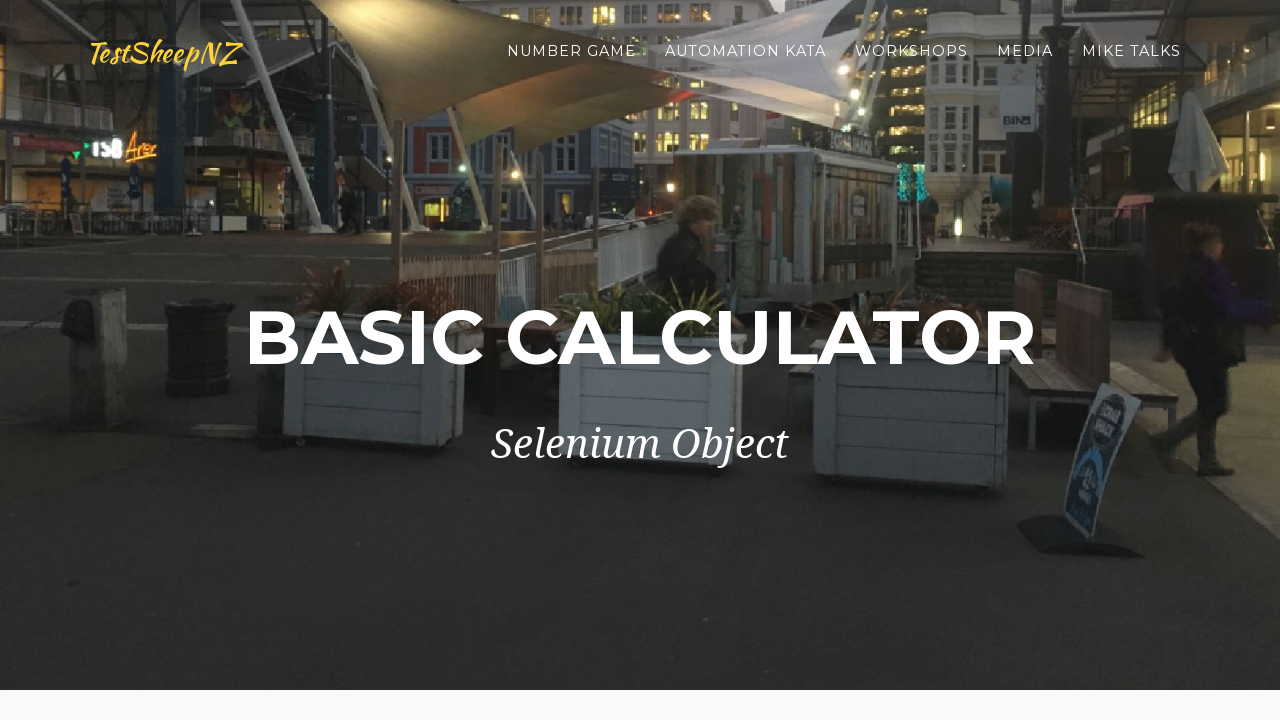

Filled first number field with letter 'a' (invalid input) on #number1Field
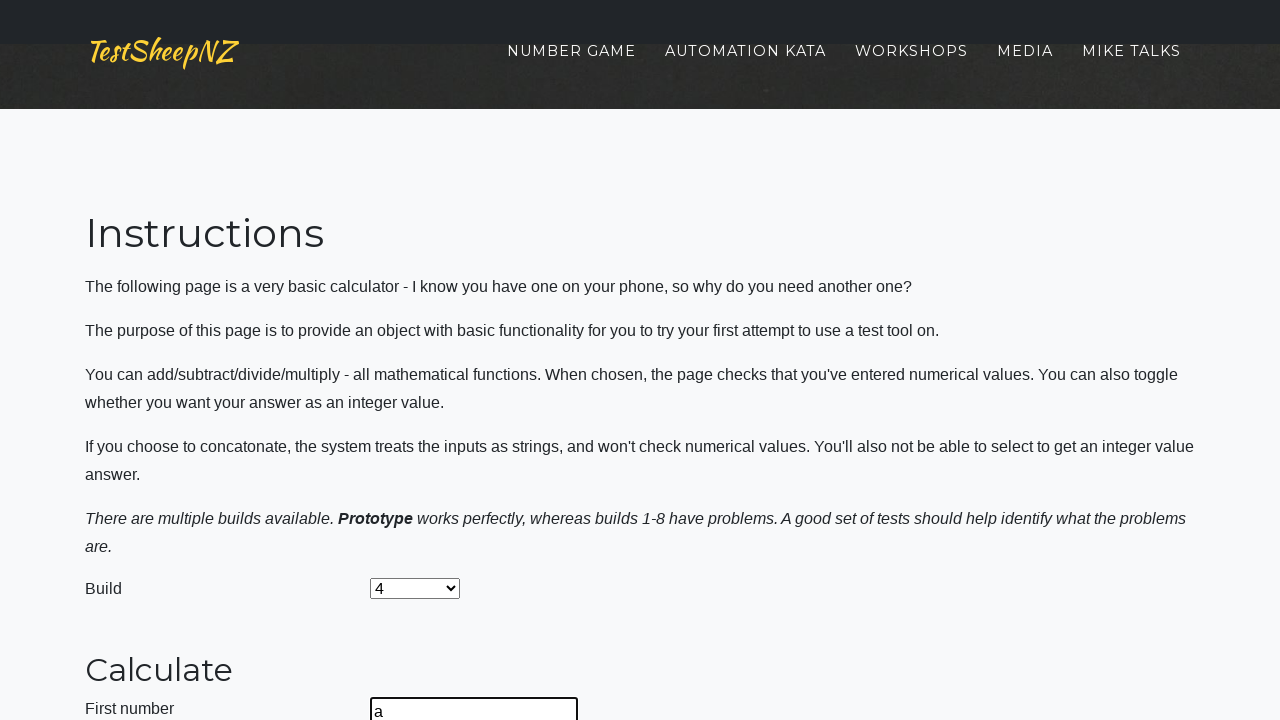

Filled second number field with '8' on #number2Field
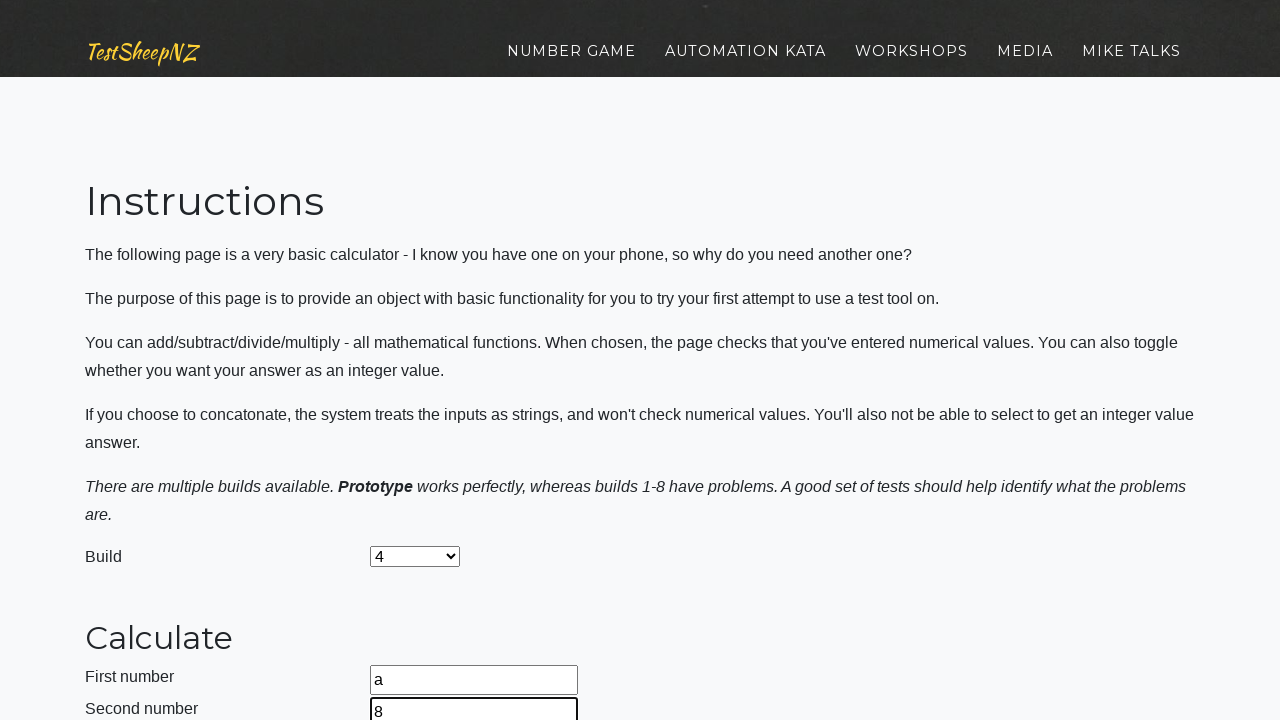

Selected 'Add' operation from dropdown on #selectOperationDropdown
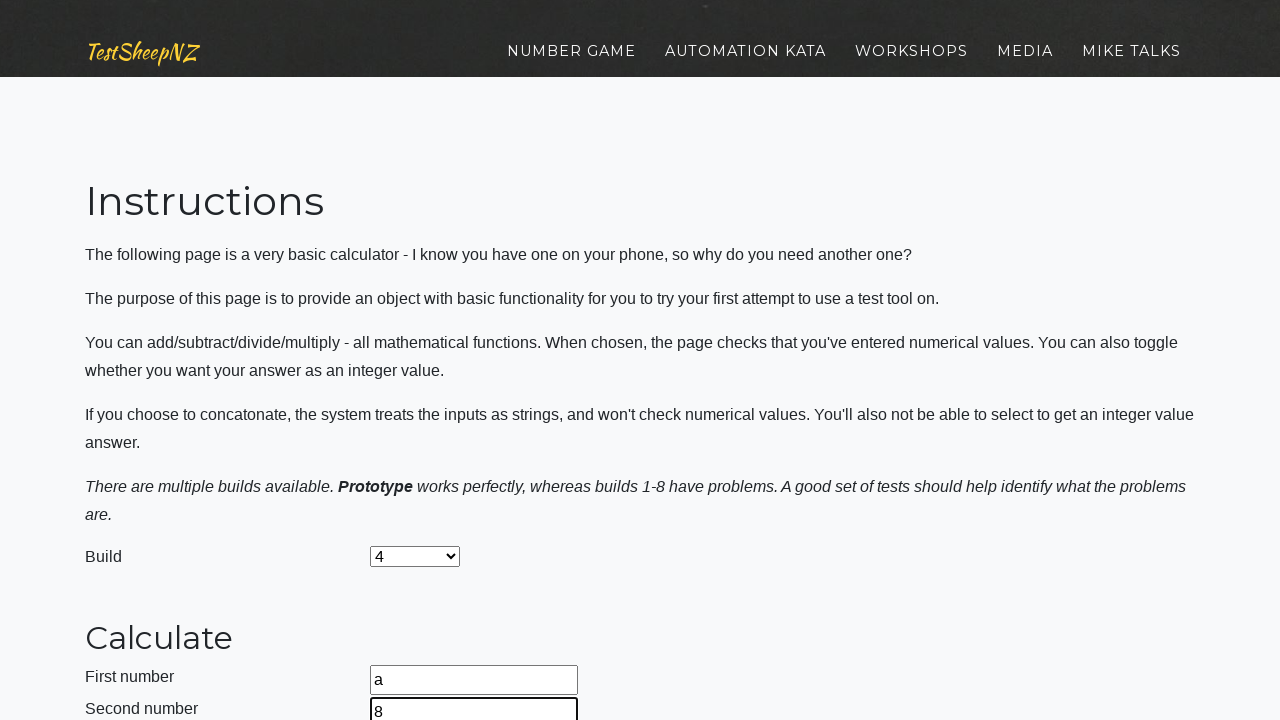

Clicked calculate button at (422, 361) on #calculateButton
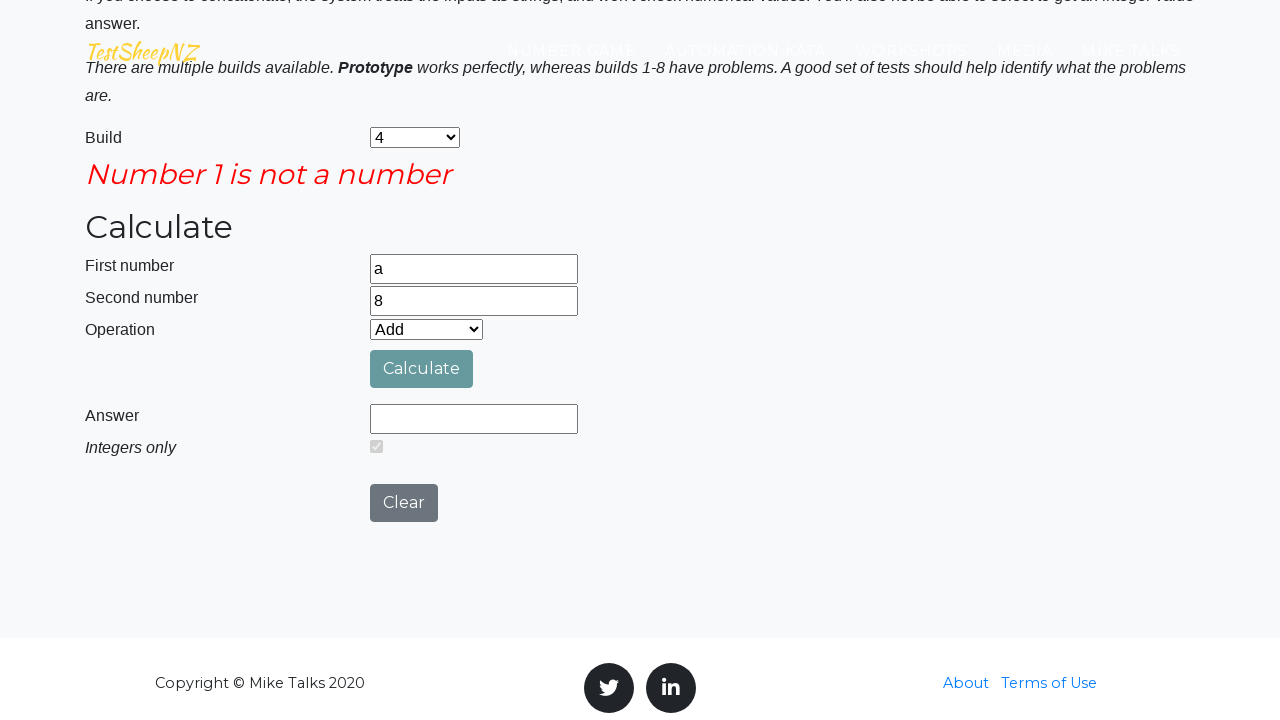

Error message appeared for invalid first number
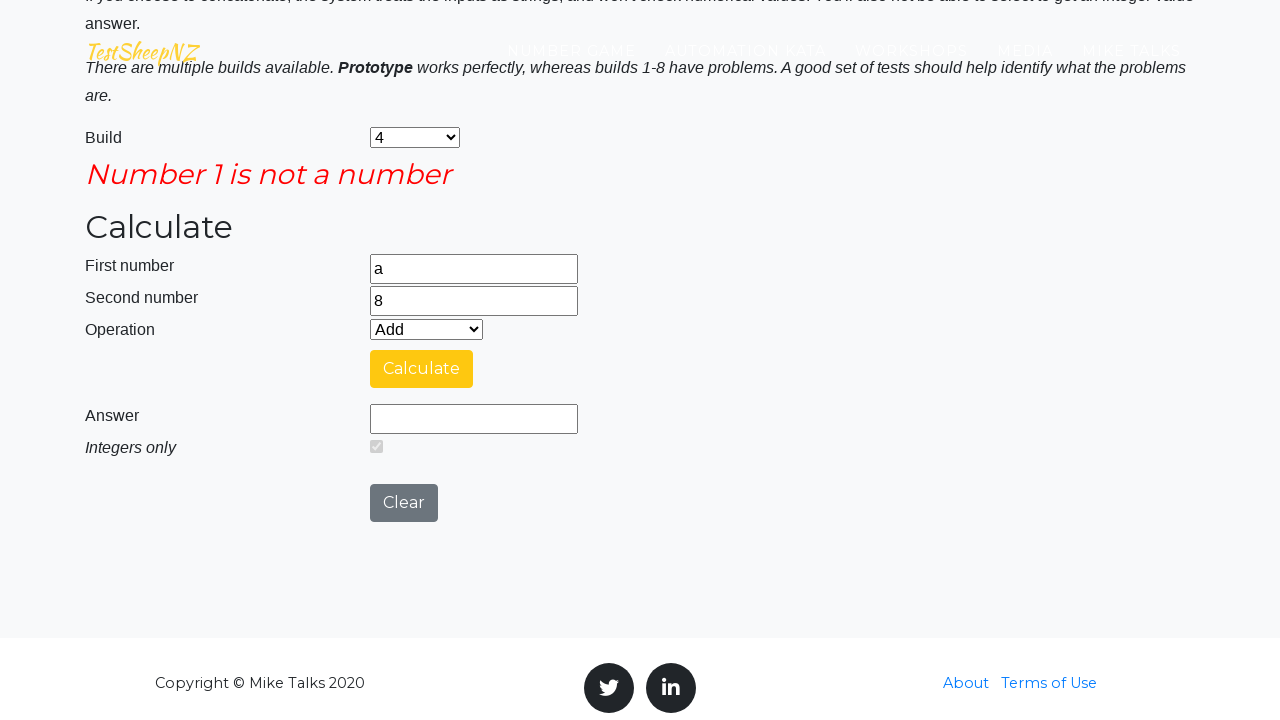

Clicked clear button to reset calculator at (404, 503) on #clearButton
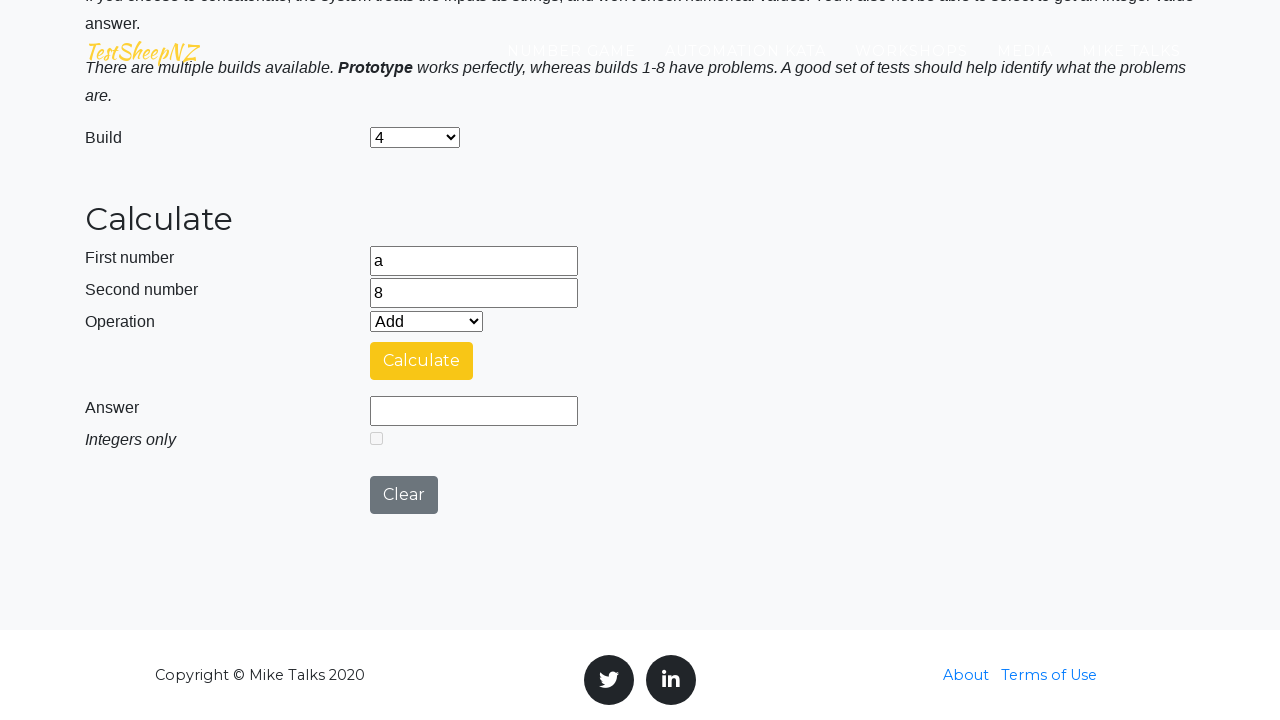

Filled first number field with '2' (valid input) on #number1Field
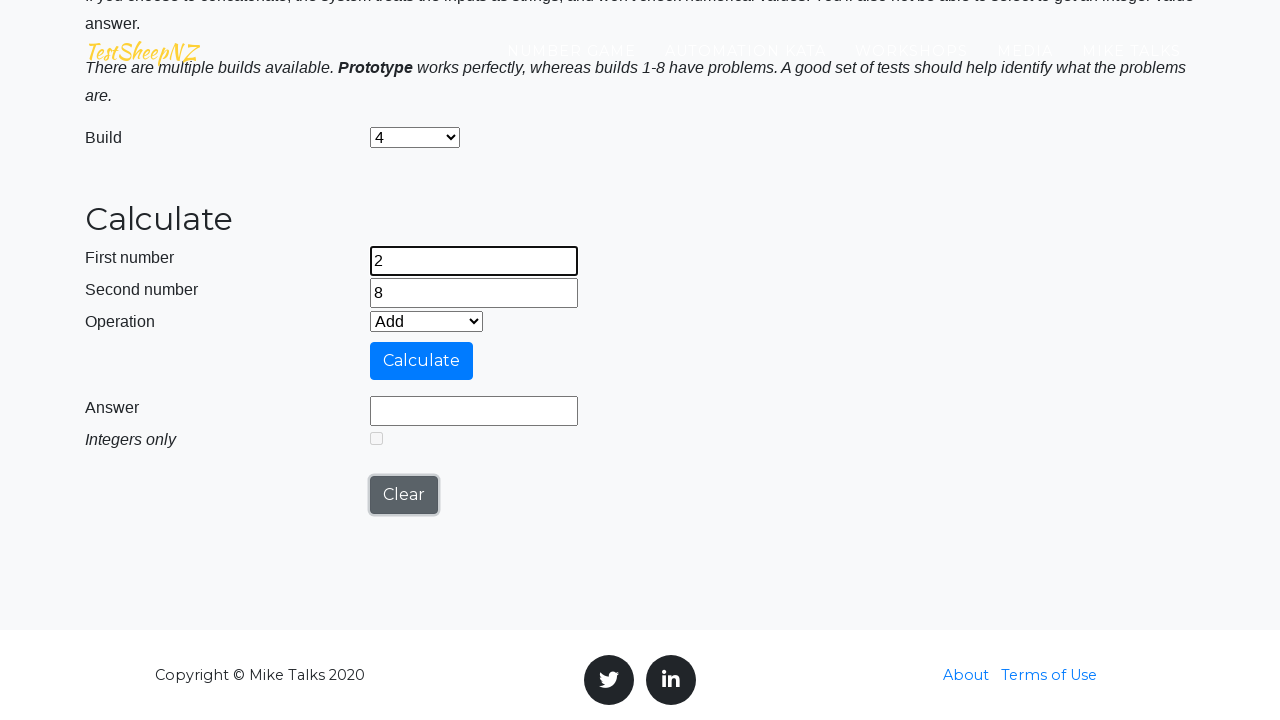

Filled second number field with letter 't' (invalid input) on #number2Field
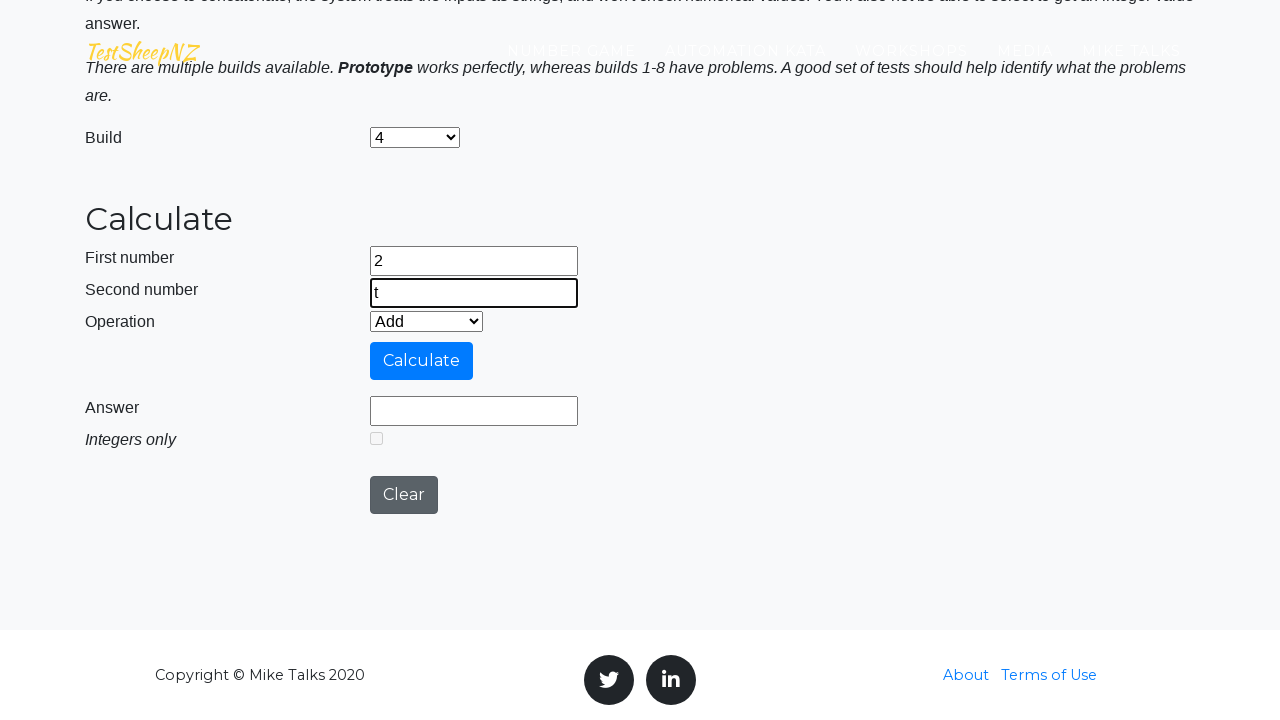

Selected 'Add' operation from dropdown on #selectOperationDropdown
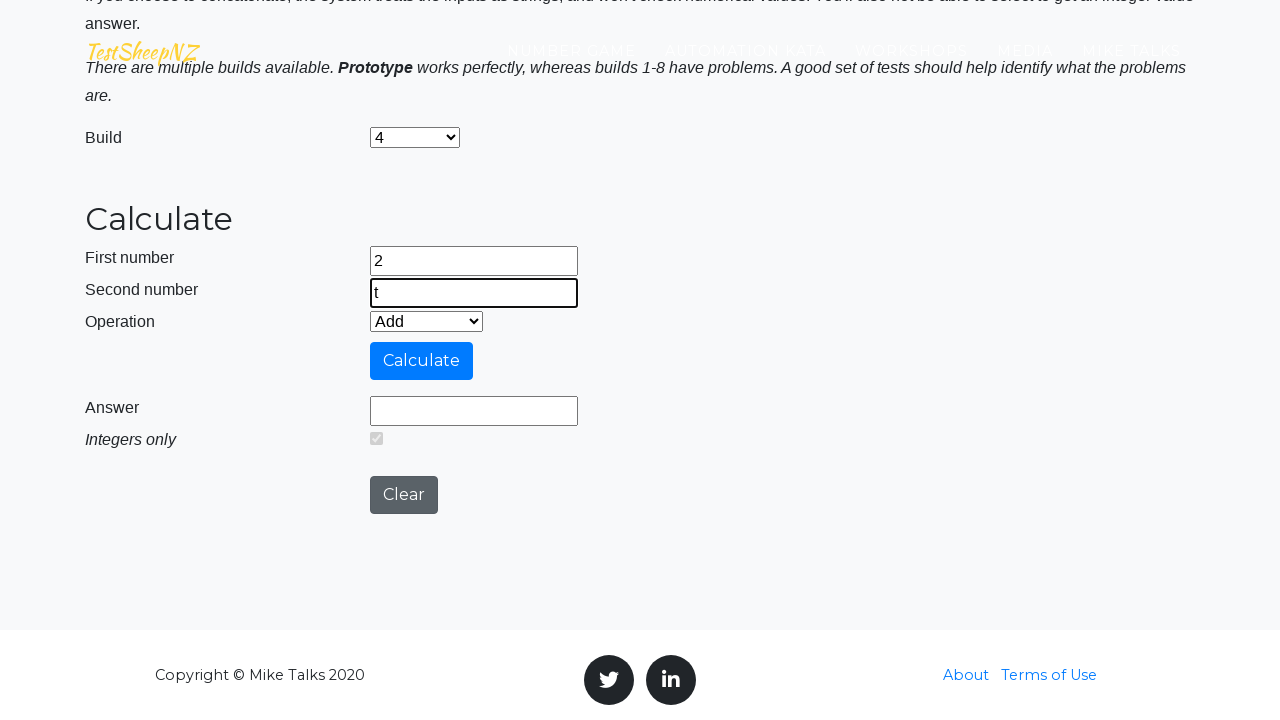

Clicked calculate button at (422, 361) on #calculateButton
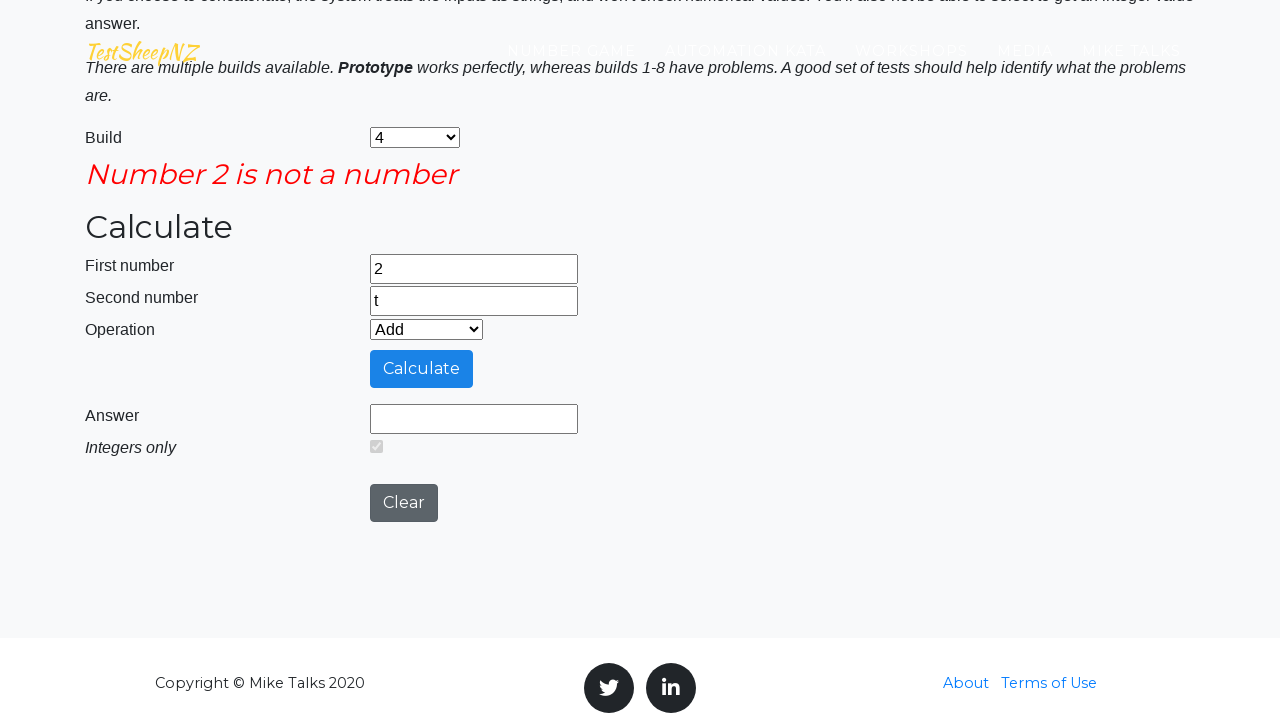

Error message appeared for invalid second number
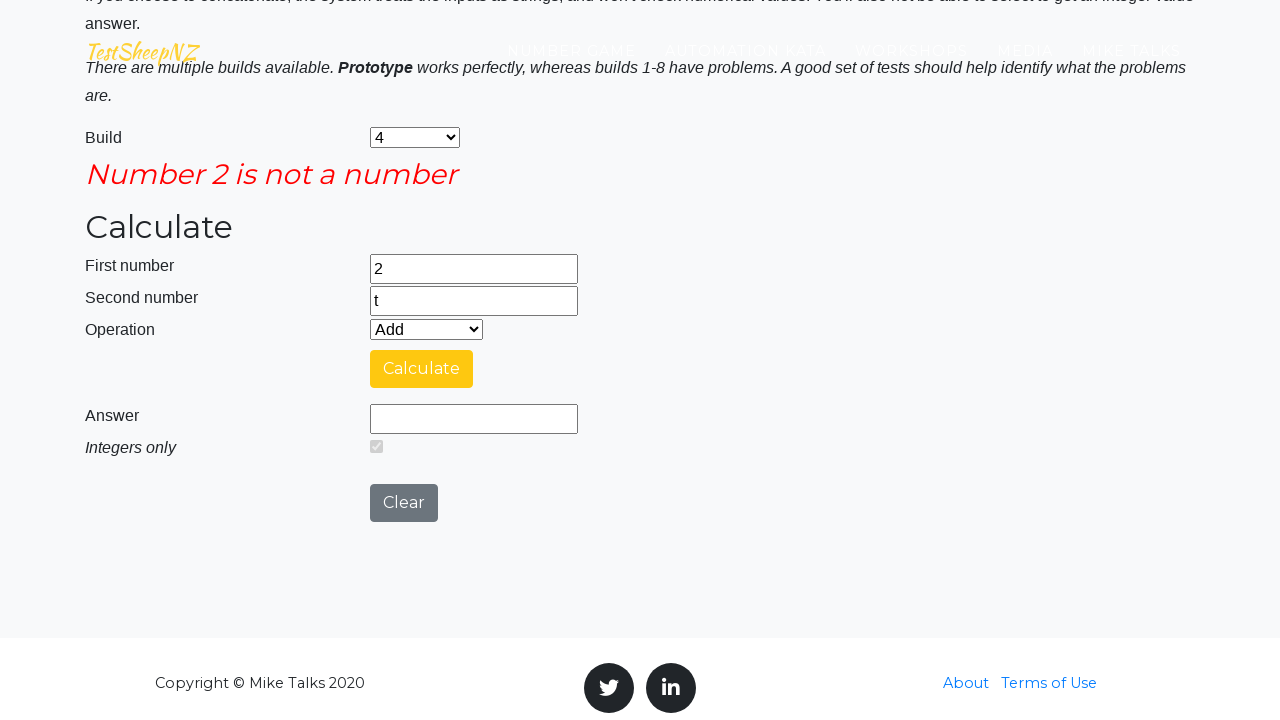

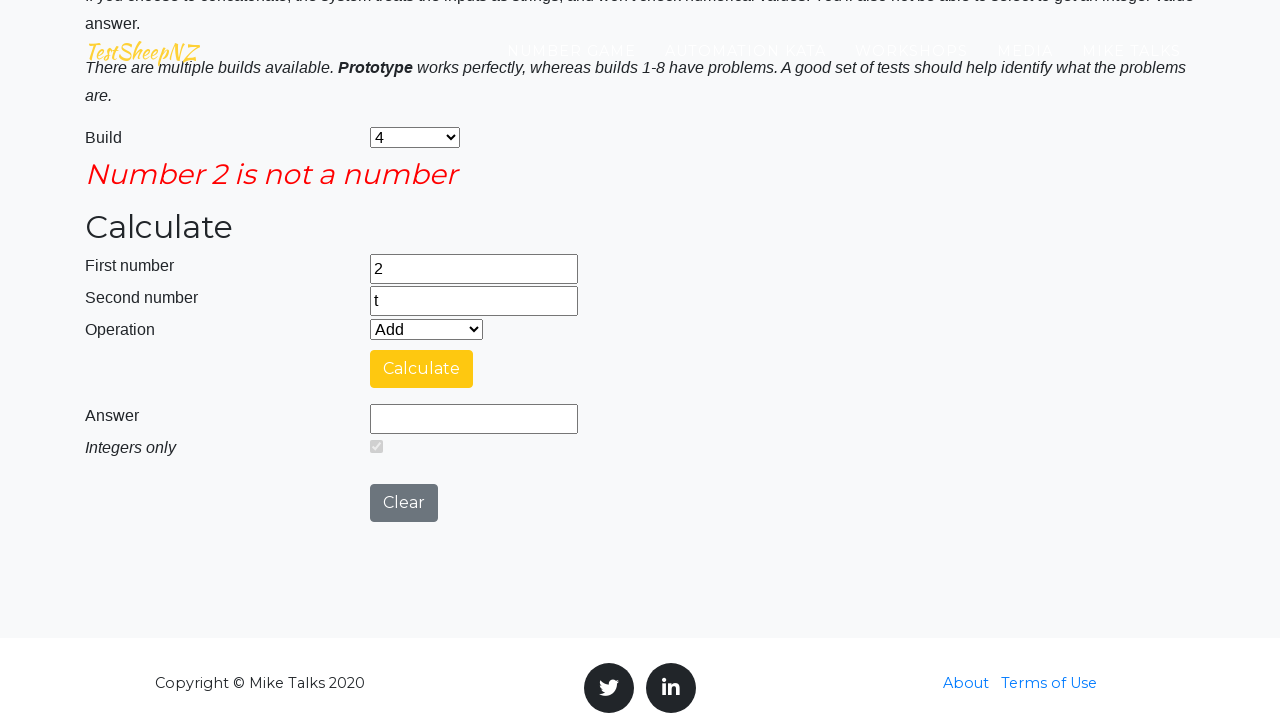